Tests localStorage manipulation by getting, setting, removing items and clearing storage using JavaScript execution

Starting URL: https://airly.eu/map/pl/#54.5146313198,18.5495910009

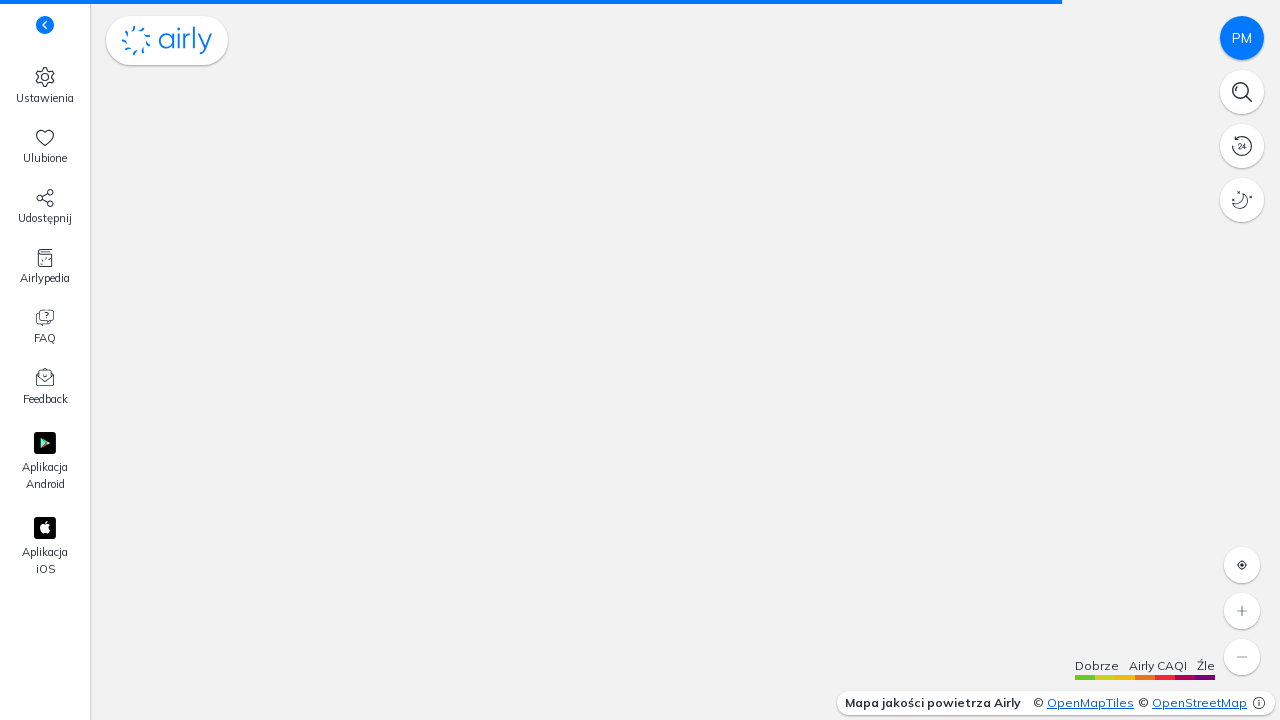

Retrieved localStorage item with key 'persist:map'
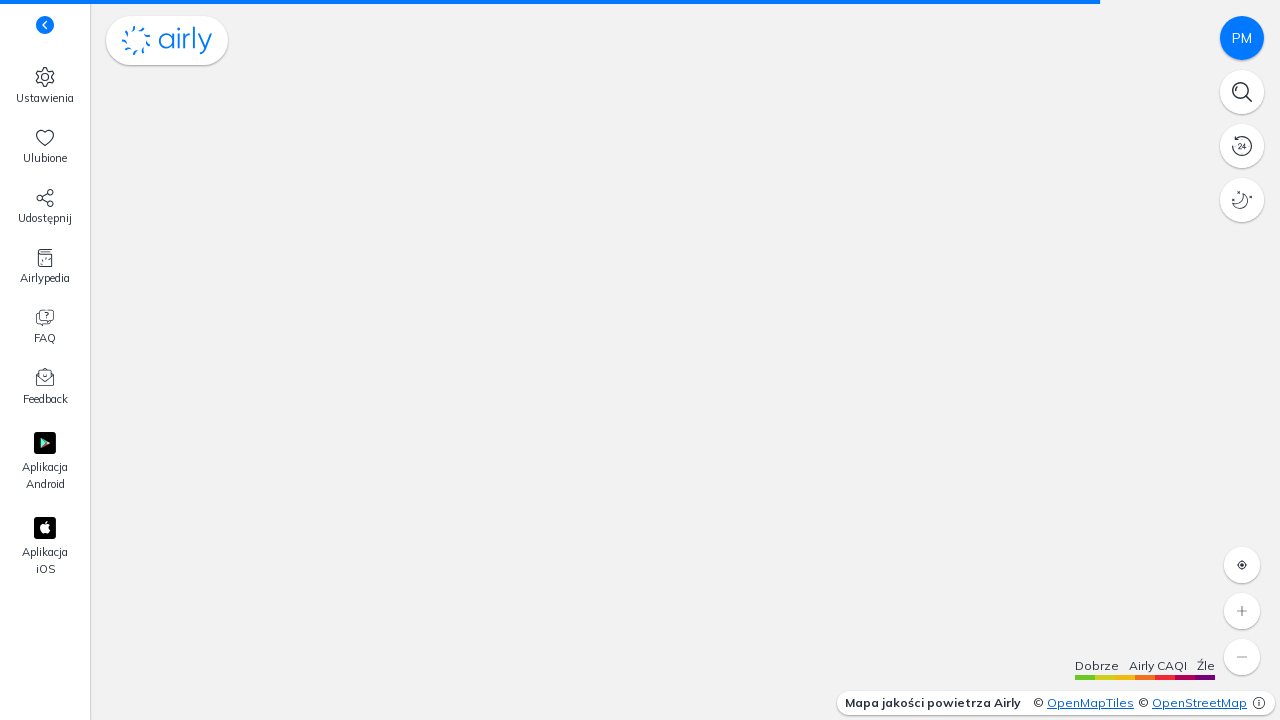

Set new localStorage item 'spell' with value 'Alohomora!'
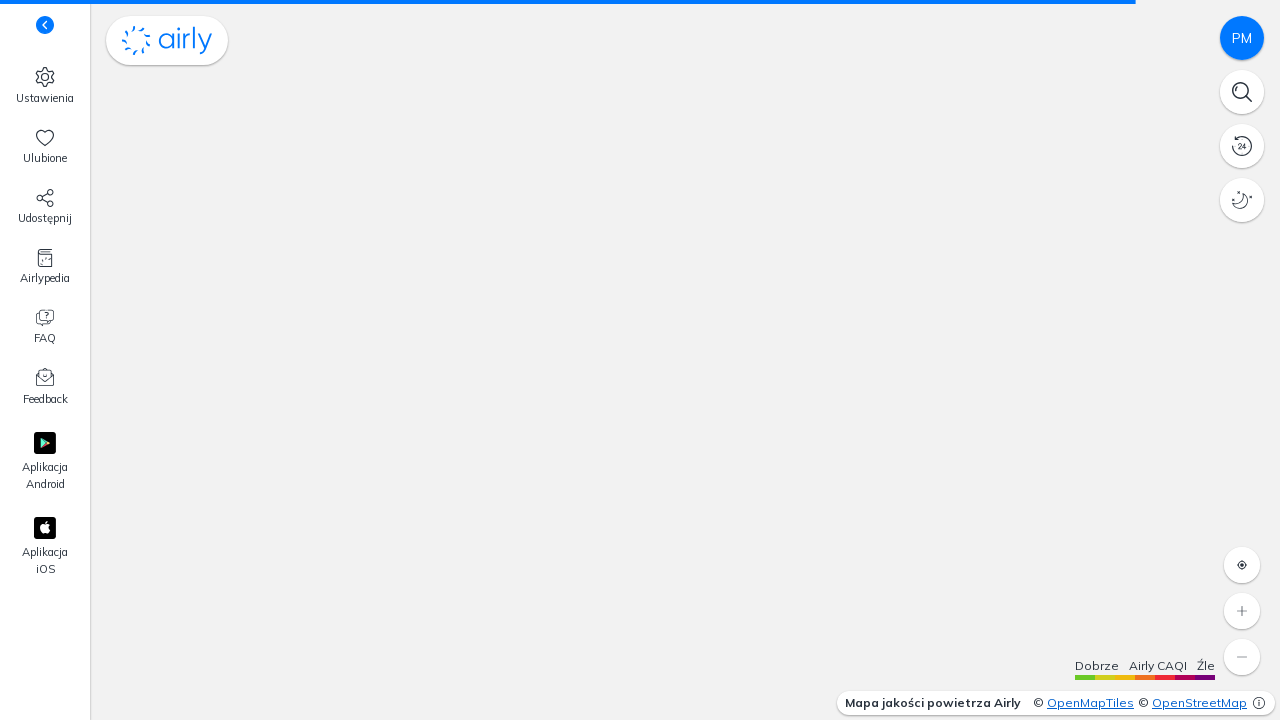

Removed localStorage item with key 'persist:map'
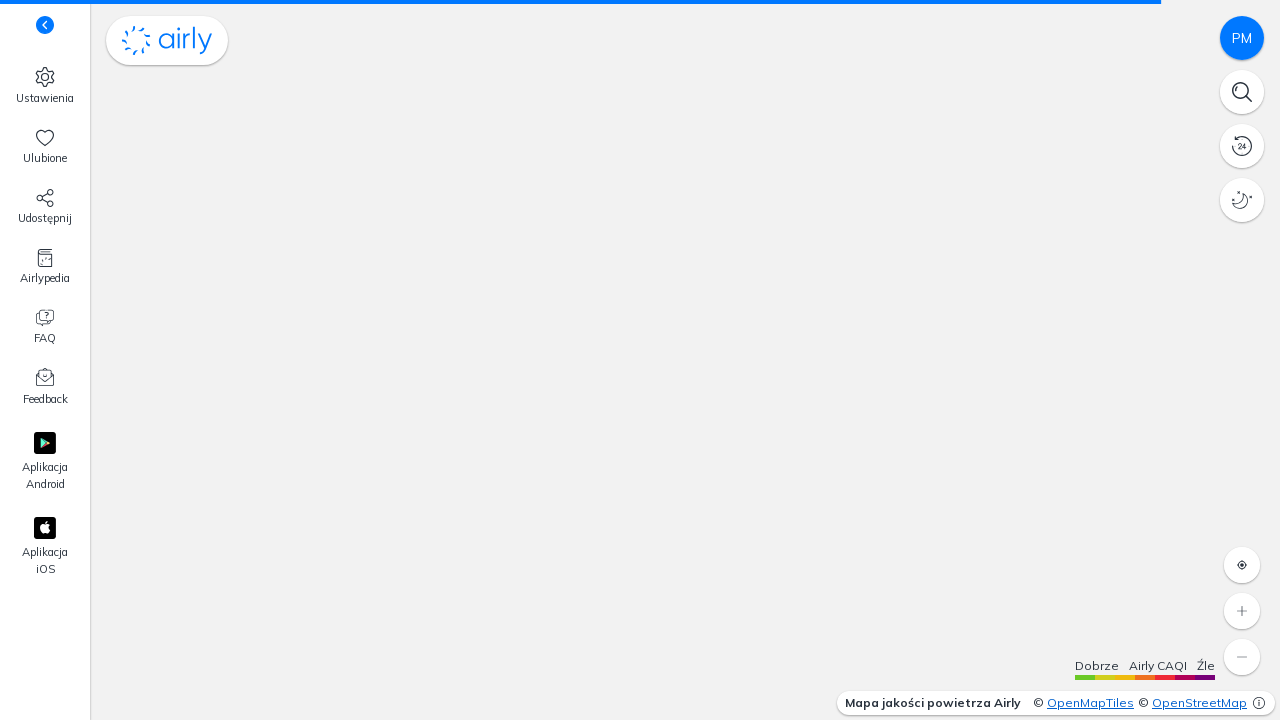

Retrieved localStorage key at index 2
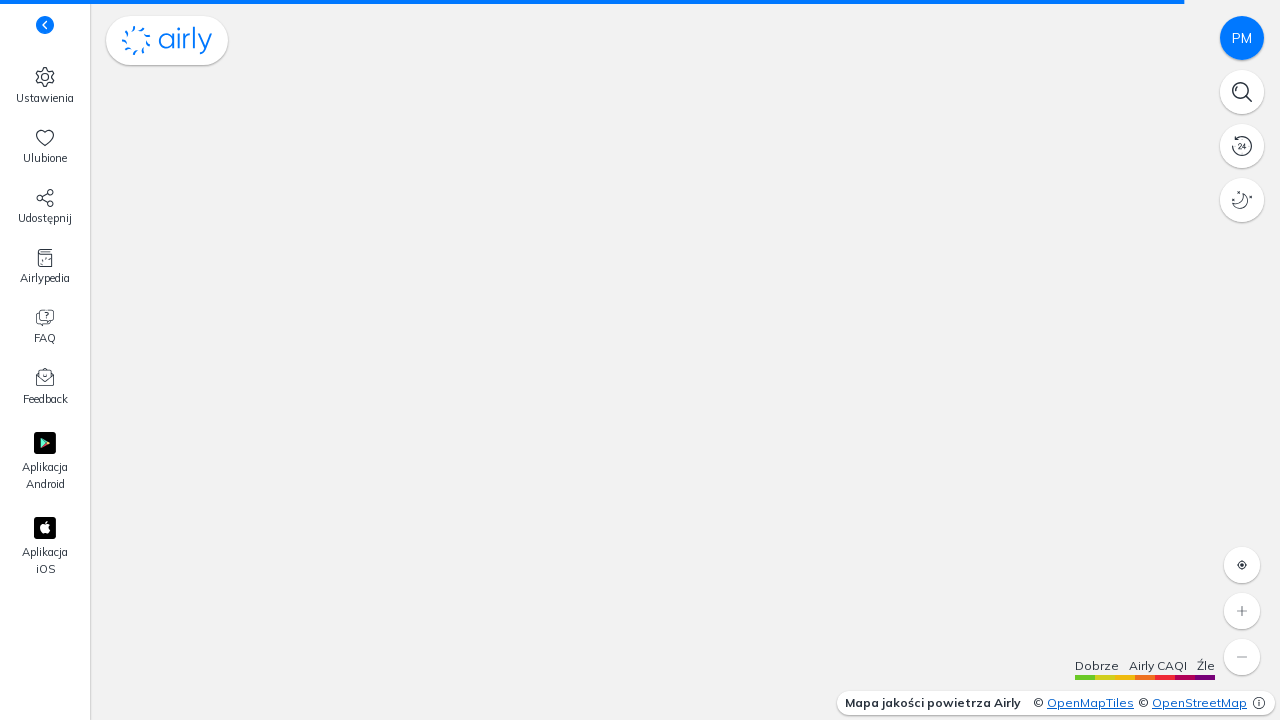

Retrieved total number of items in localStorage
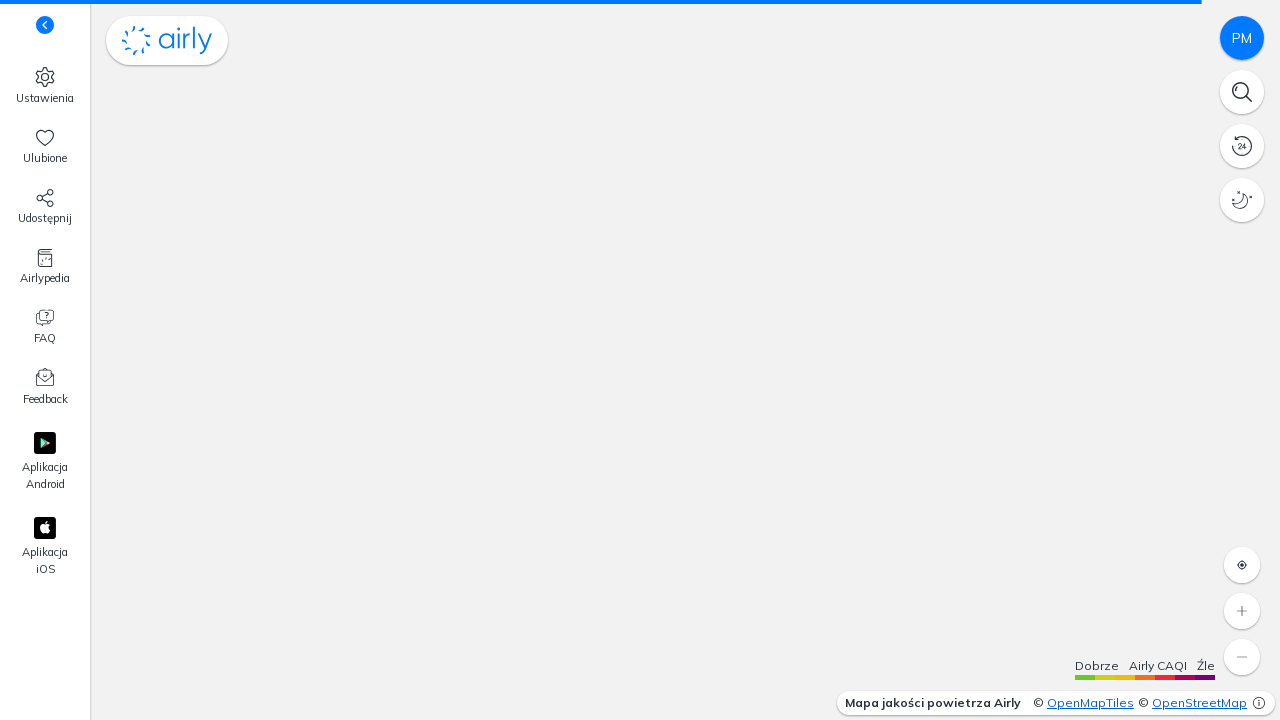

Cleared all items from localStorage
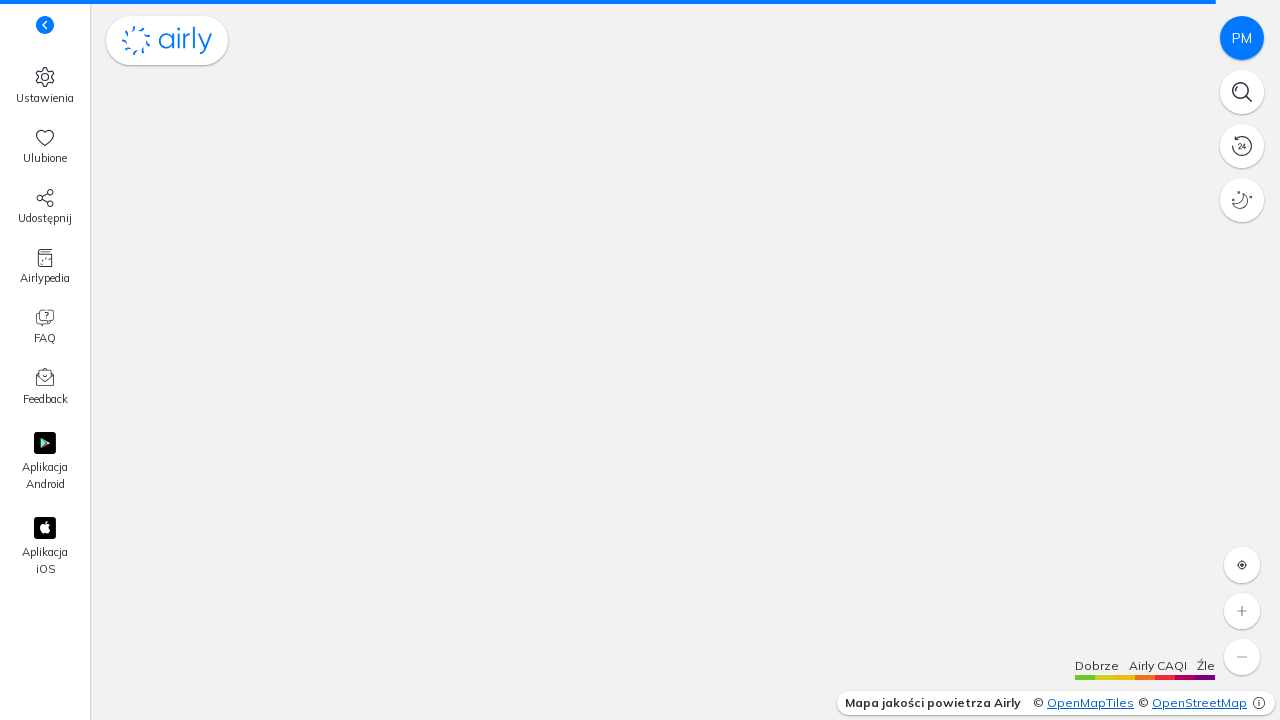

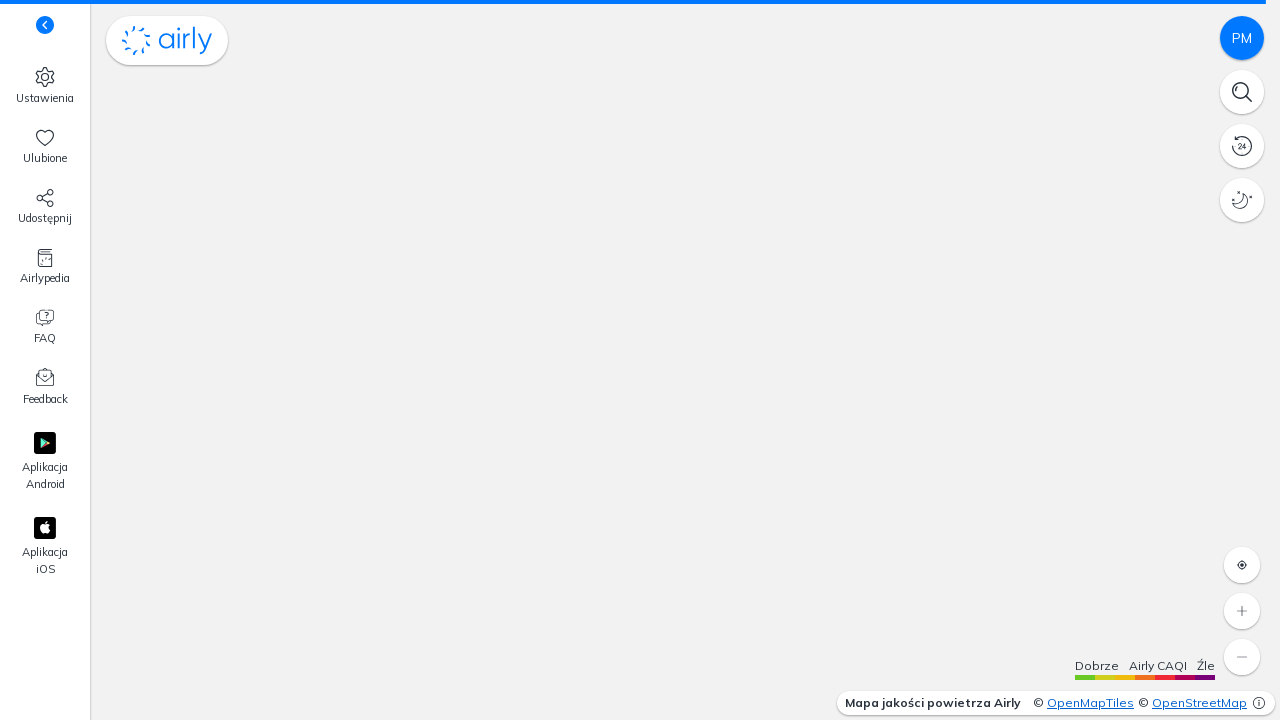